Navigates to Binance futures trading page for WUSDT and waits for the page to load

Starting URL: https://www.binance.com/en/futures/WUSDT

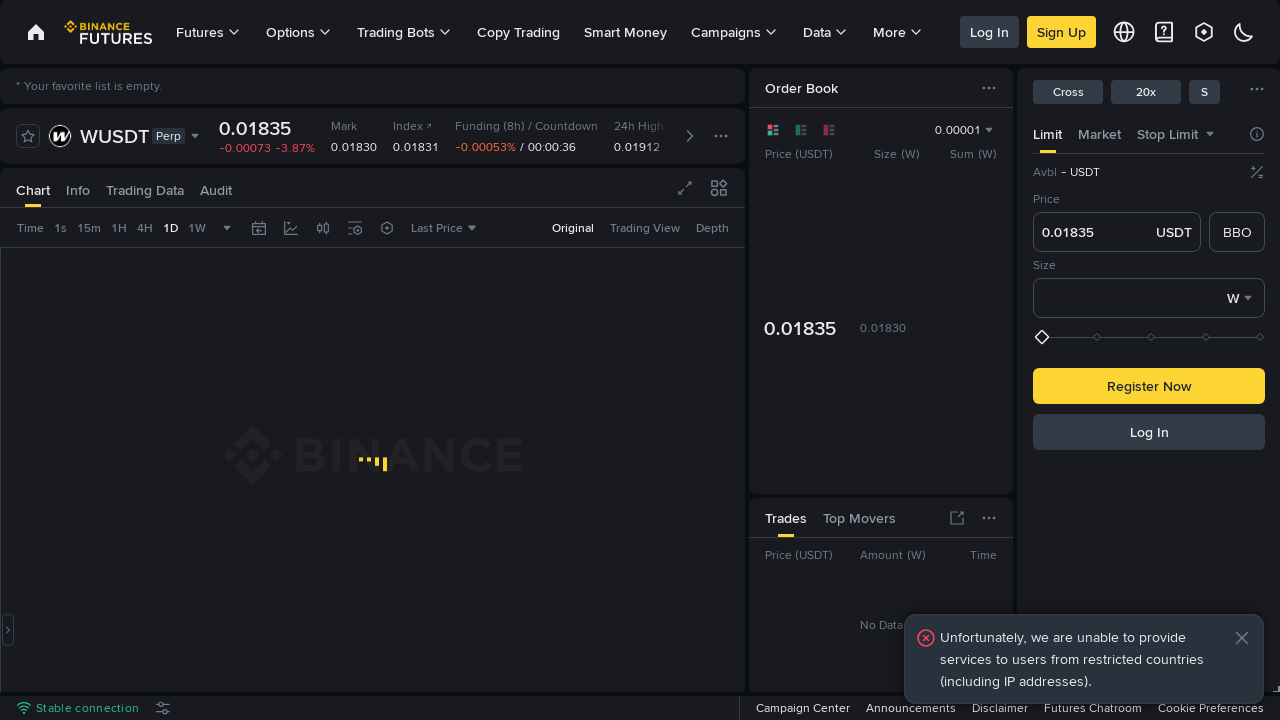

Waited for page network idle state - Binance futures WUSDT page fully loaded
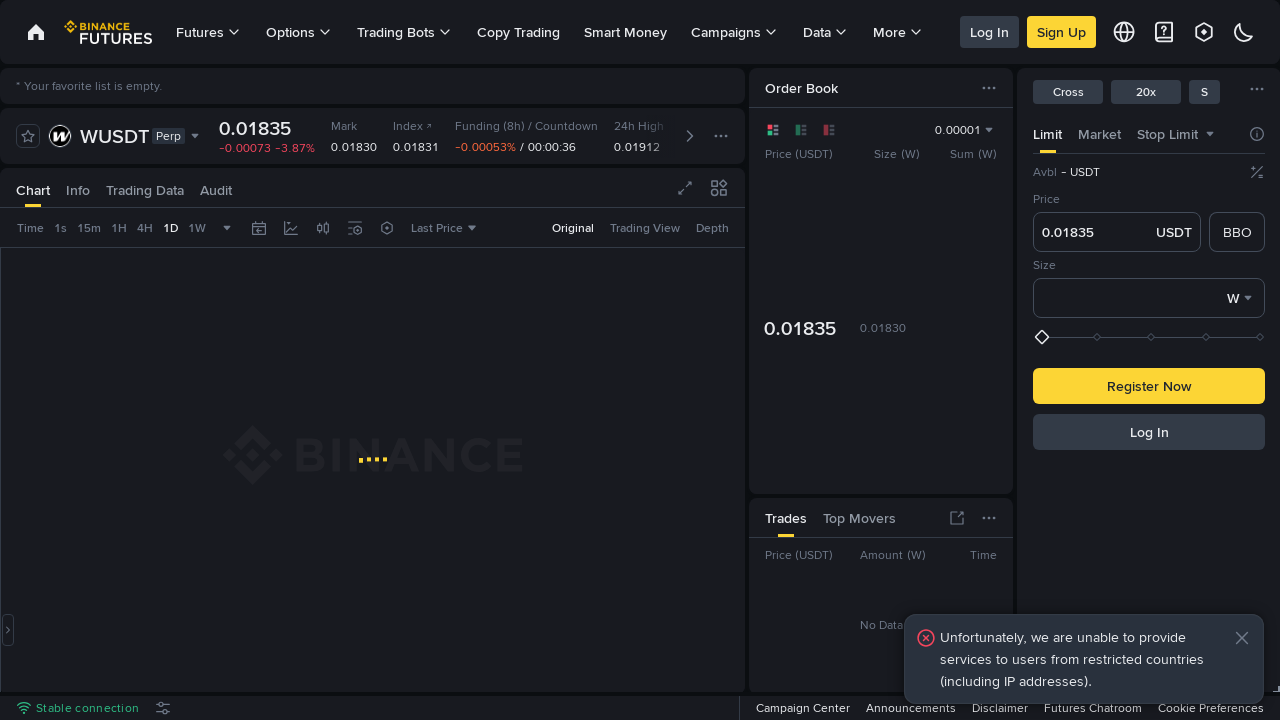

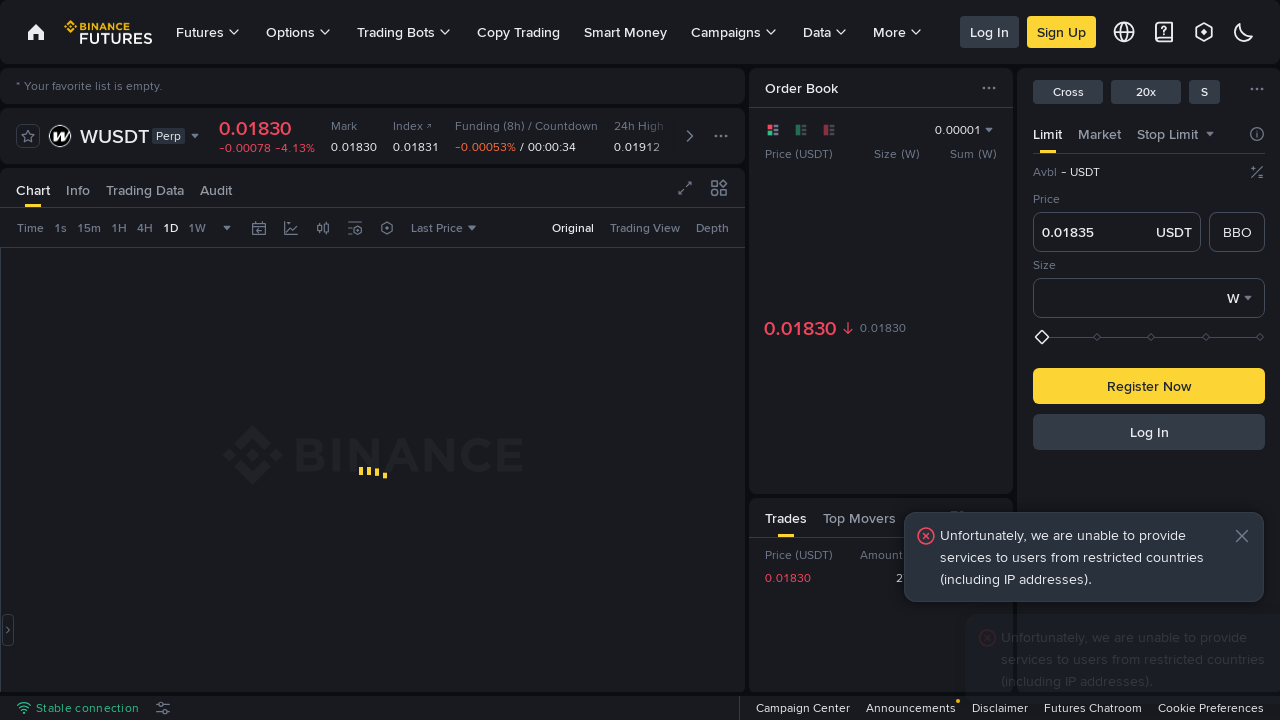